Tests filtering to display only completed items

Starting URL: https://demo.playwright.dev/todomvc

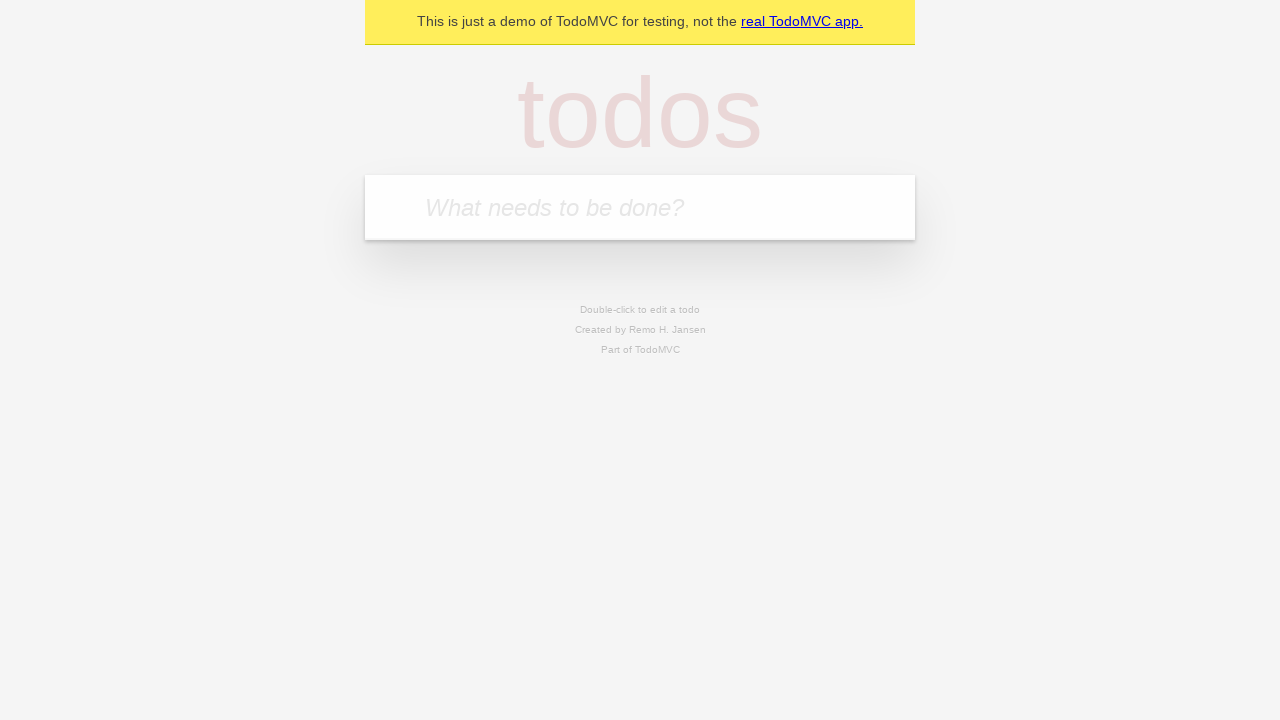

Filled new todo field with 'buy some cheese' on internal:attr=[placeholder="What needs to be done?"i]
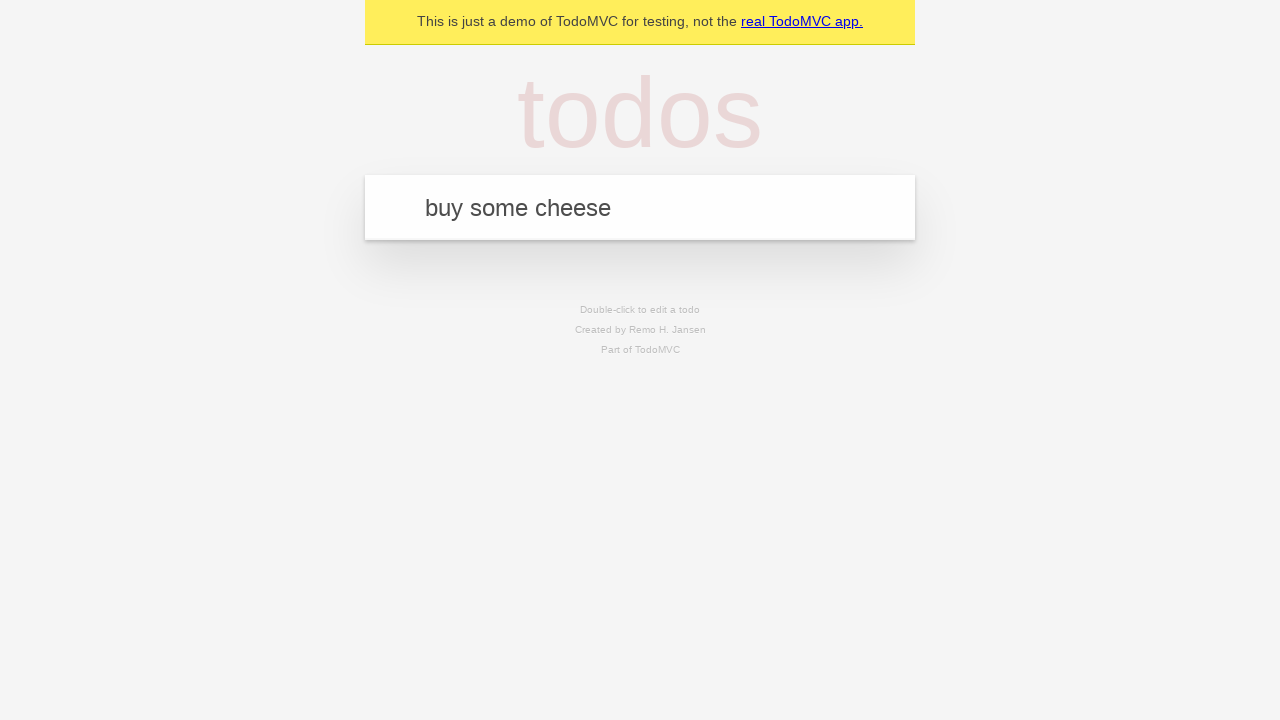

Pressed Enter to create todo 'buy some cheese' on internal:attr=[placeholder="What needs to be done?"i]
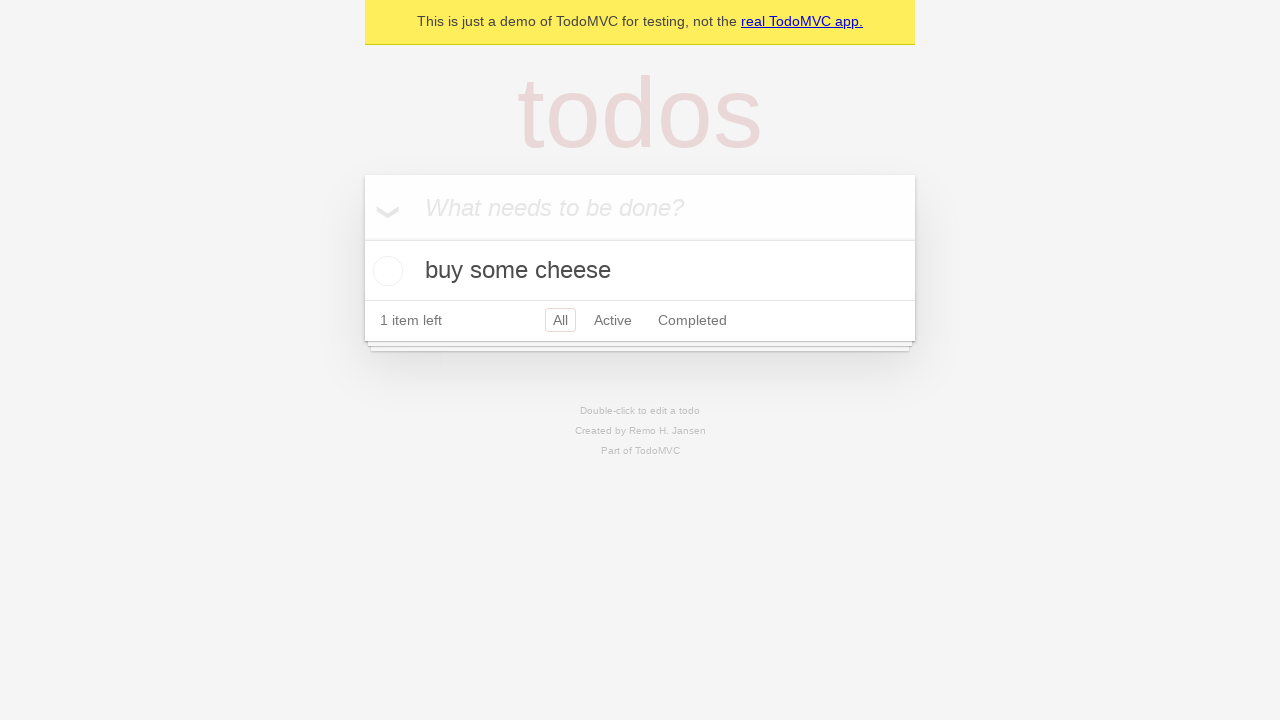

Filled new todo field with 'feed the cat' on internal:attr=[placeholder="What needs to be done?"i]
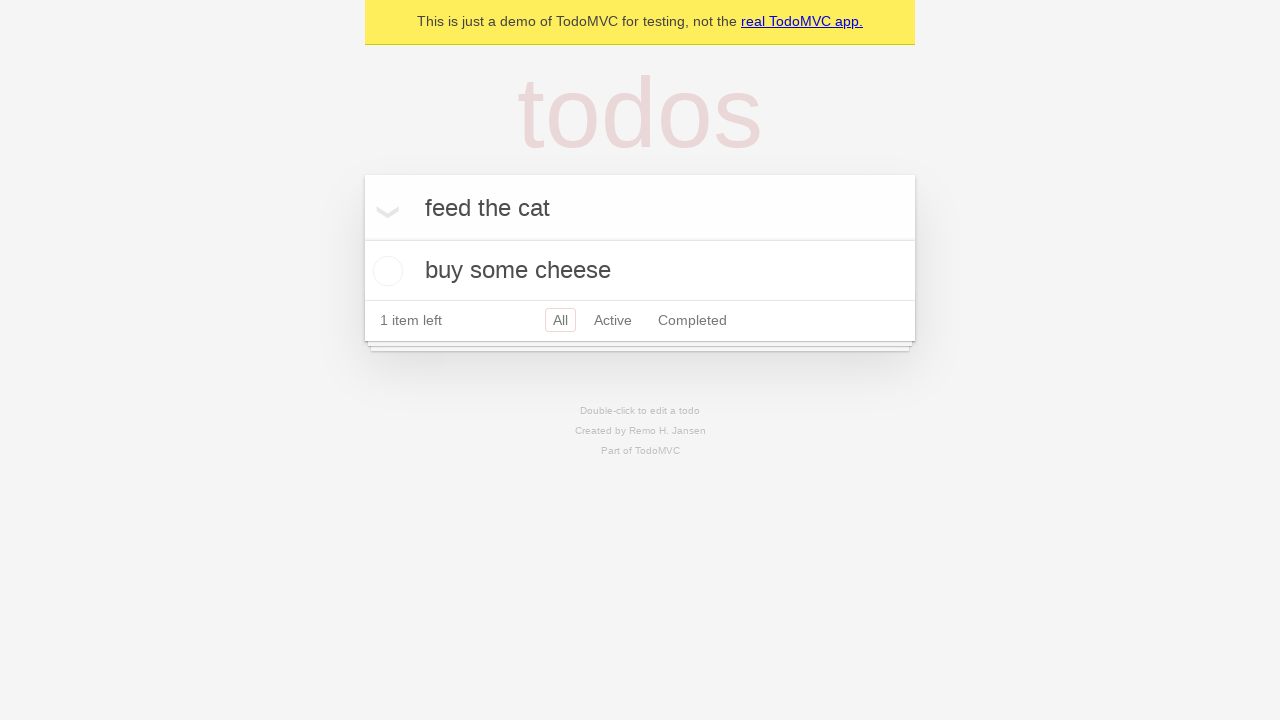

Pressed Enter to create todo 'feed the cat' on internal:attr=[placeholder="What needs to be done?"i]
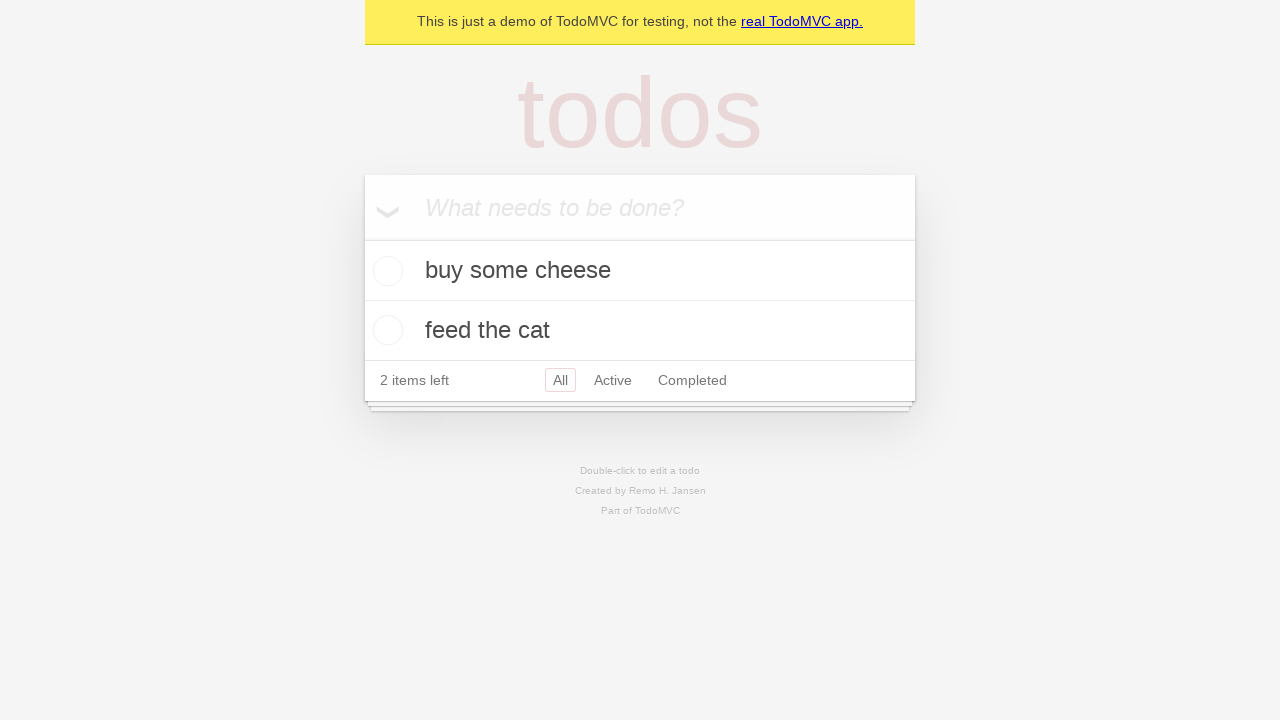

Filled new todo field with 'book a doctors appointment' on internal:attr=[placeholder="What needs to be done?"i]
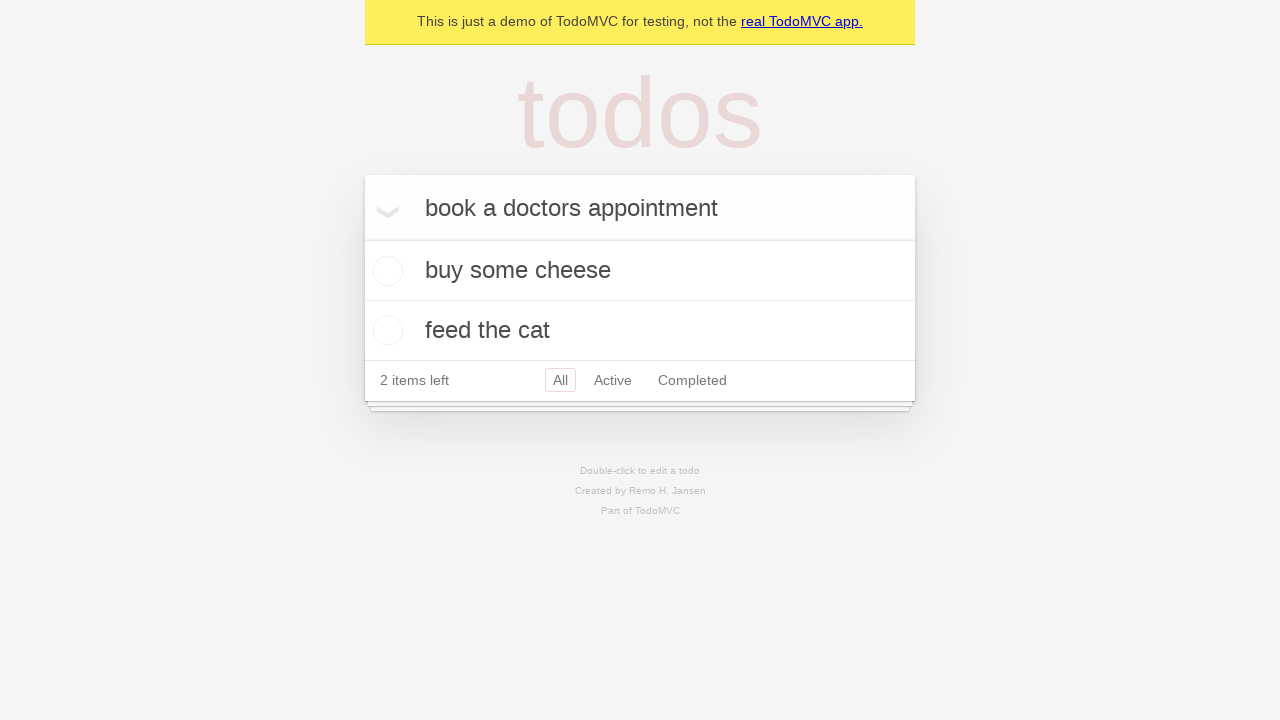

Pressed Enter to create todo 'book a doctors appointment' on internal:attr=[placeholder="What needs to be done?"i]
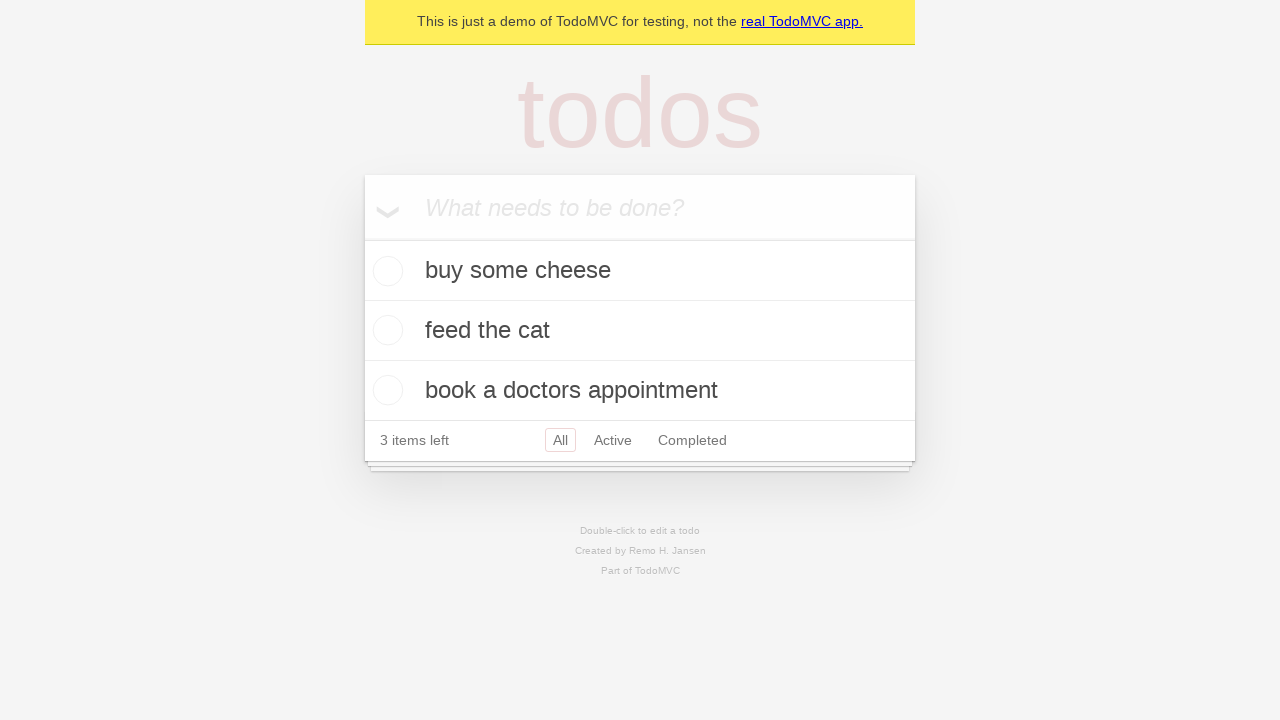

Checked the second todo item as completed at (385, 330) on internal:testid=[data-testid="todo-item"s] >> nth=1 >> internal:role=checkbox
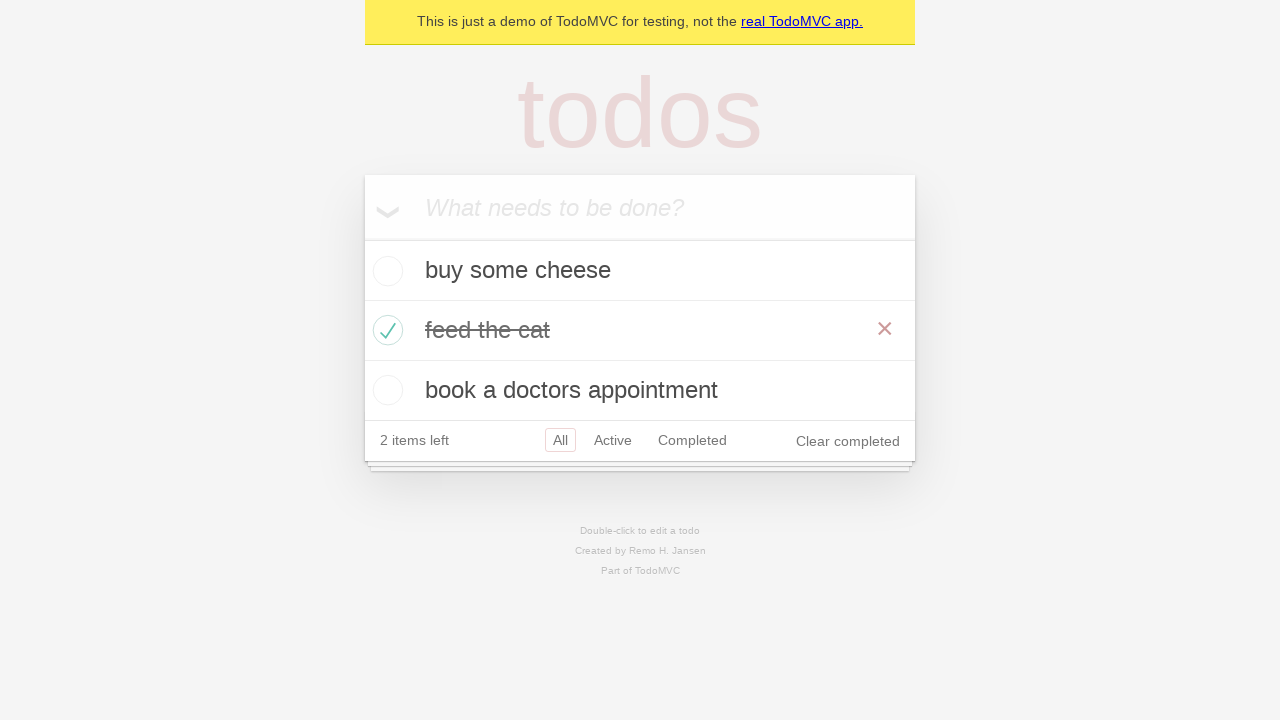

Clicked 'Completed' filter link at (692, 440) on internal:role=link[name="Completed"i]
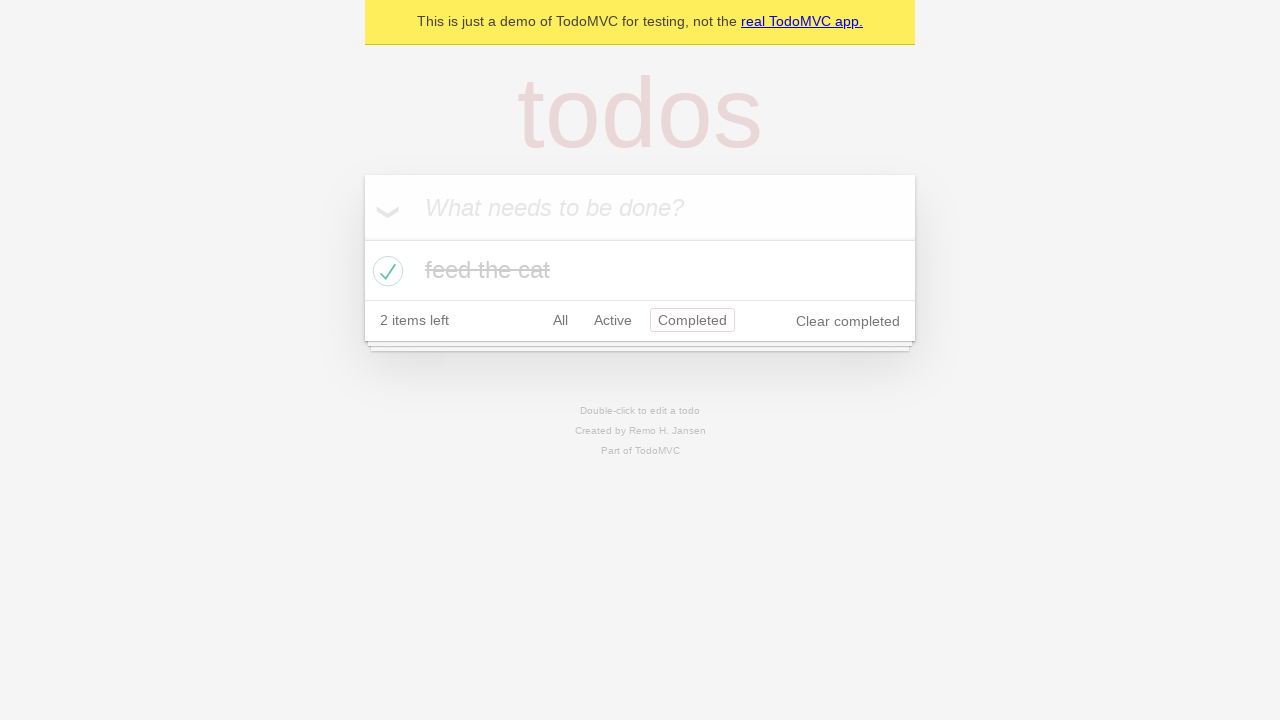

Filtered view loaded showing only 1 completed item
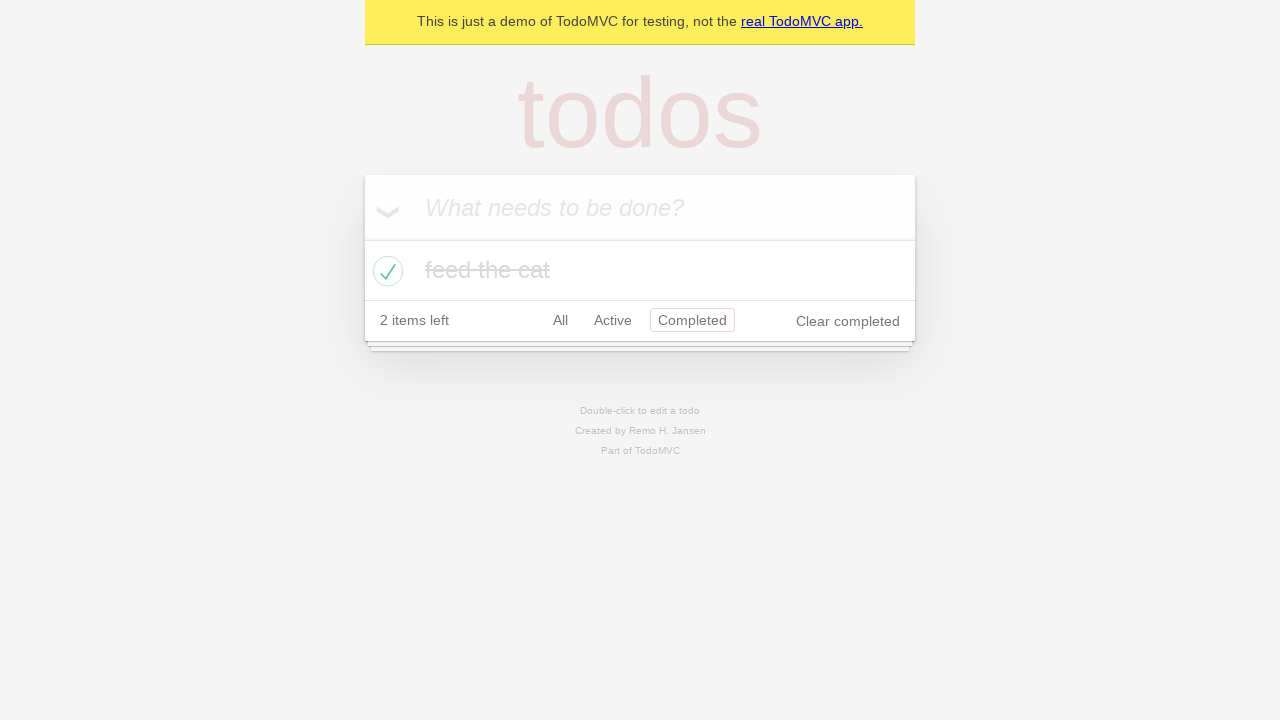

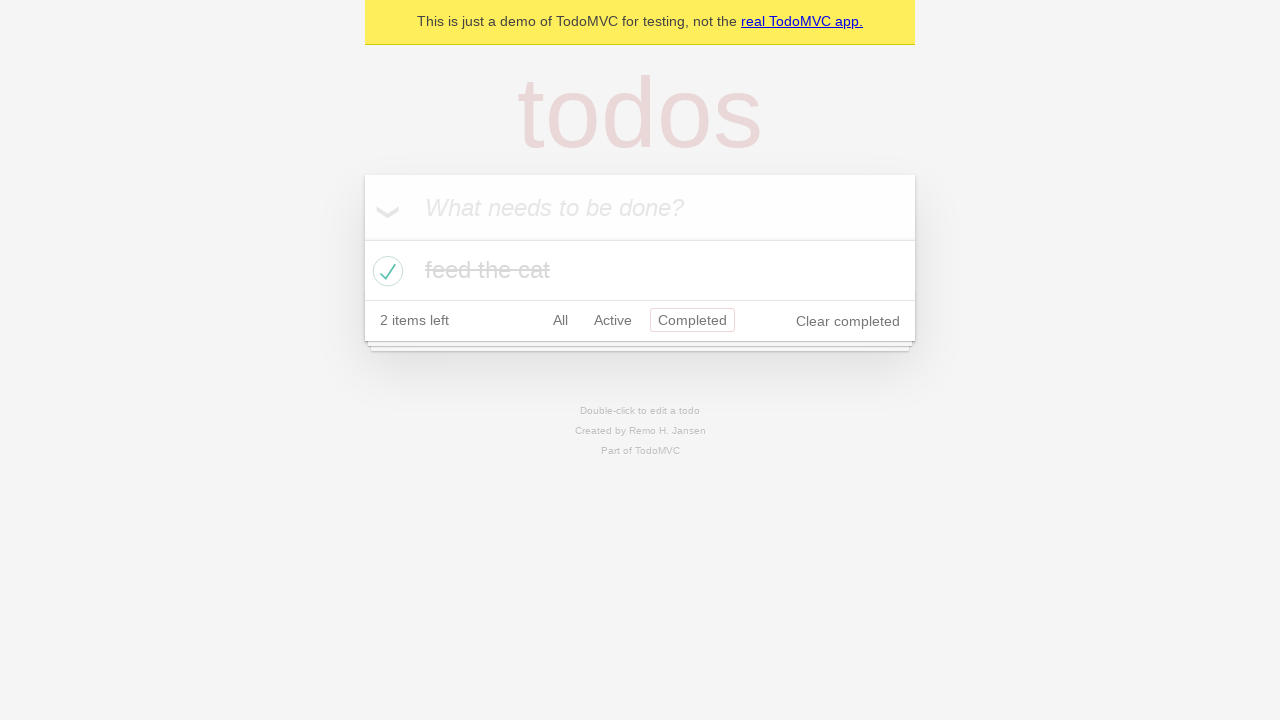